Navigates to an Eventbrite event page and verifies that the event content loads successfully

Starting URL: https://www.eventbrite.com/e/international-conference-on-nursing-2025-tickets-1042239746137?aff=ebdssbdestsearch&keep_tld=1

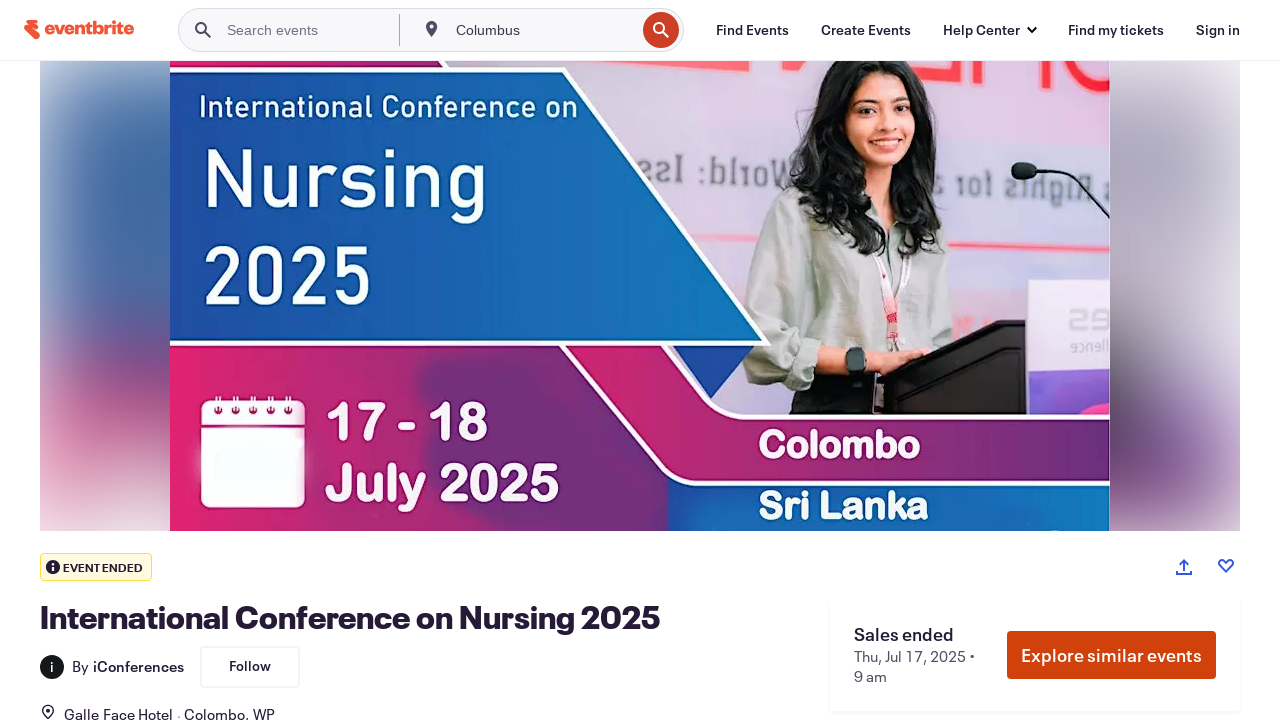

Navigated to Eventbrite event page for International Conference on Nursing 2025
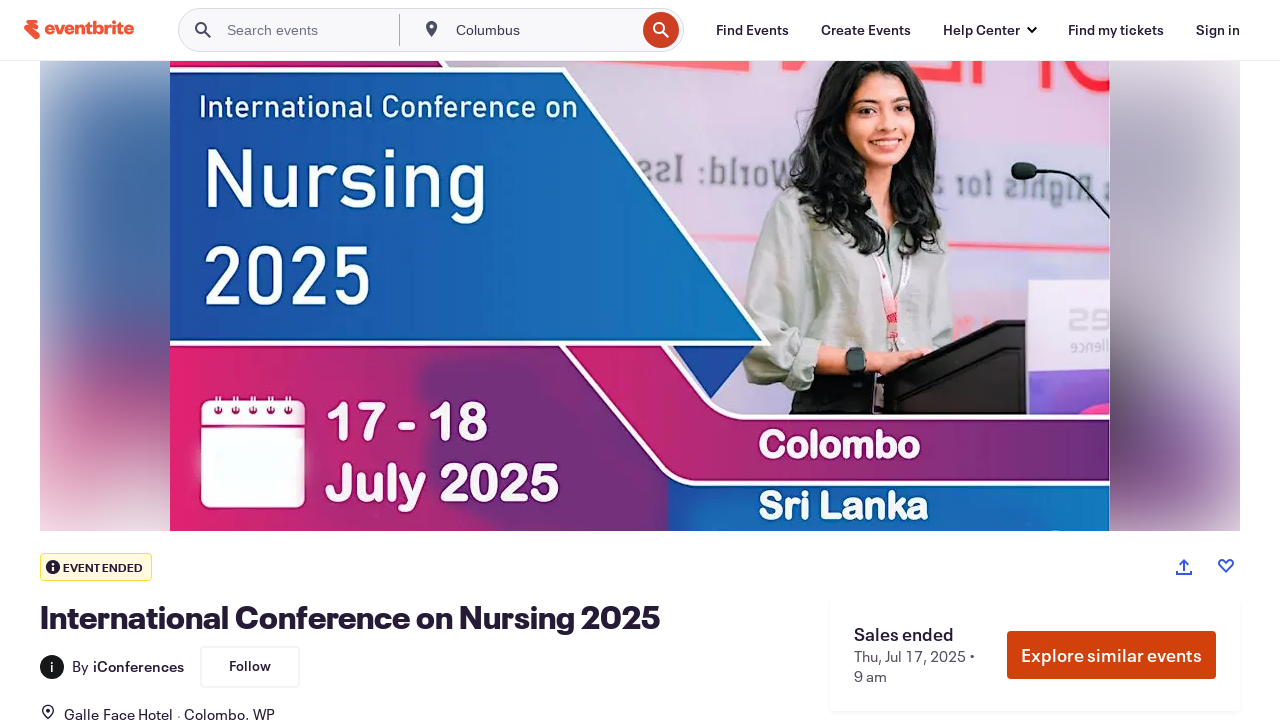

Event page heading (h1) loaded successfully
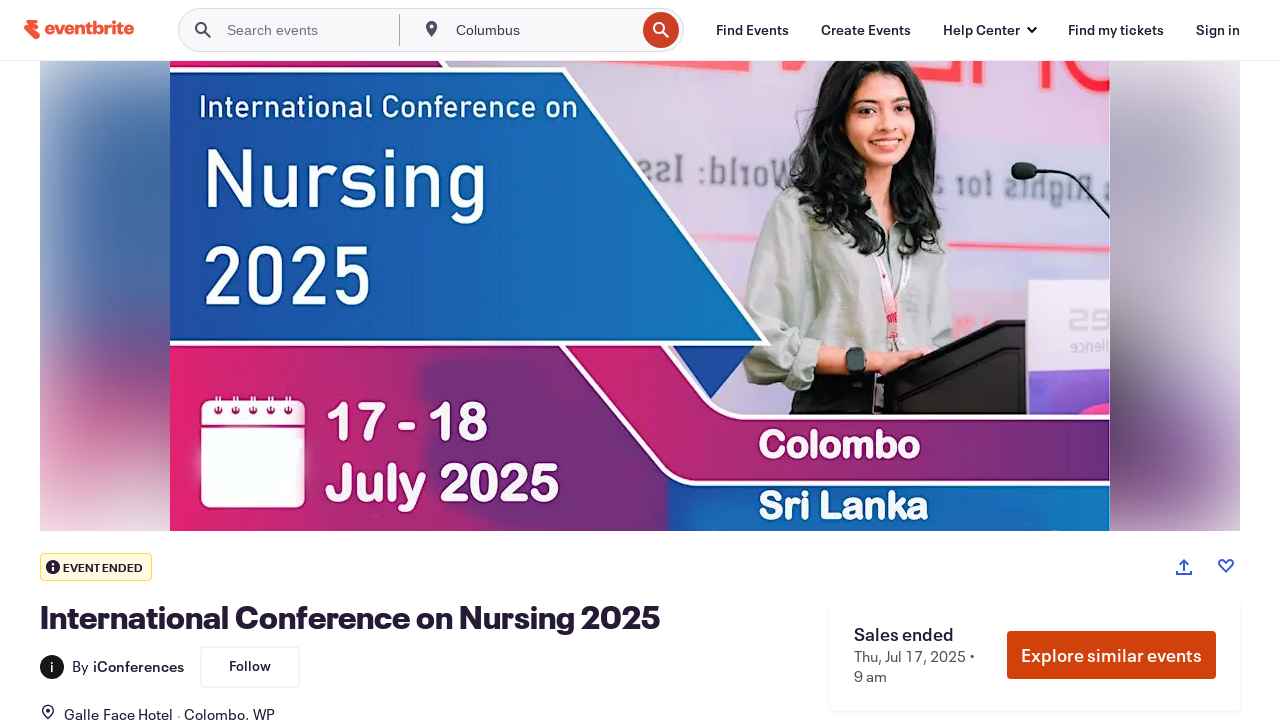

Page reached networkidle state, all event content fully loaded
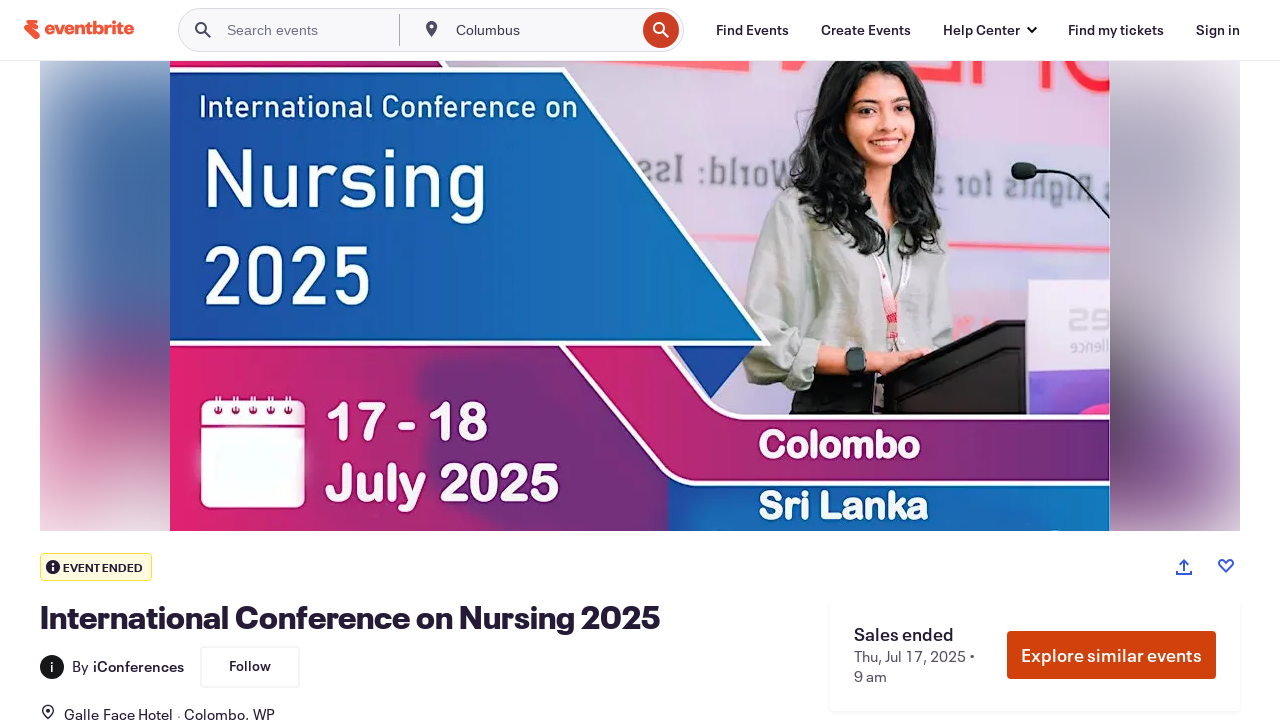

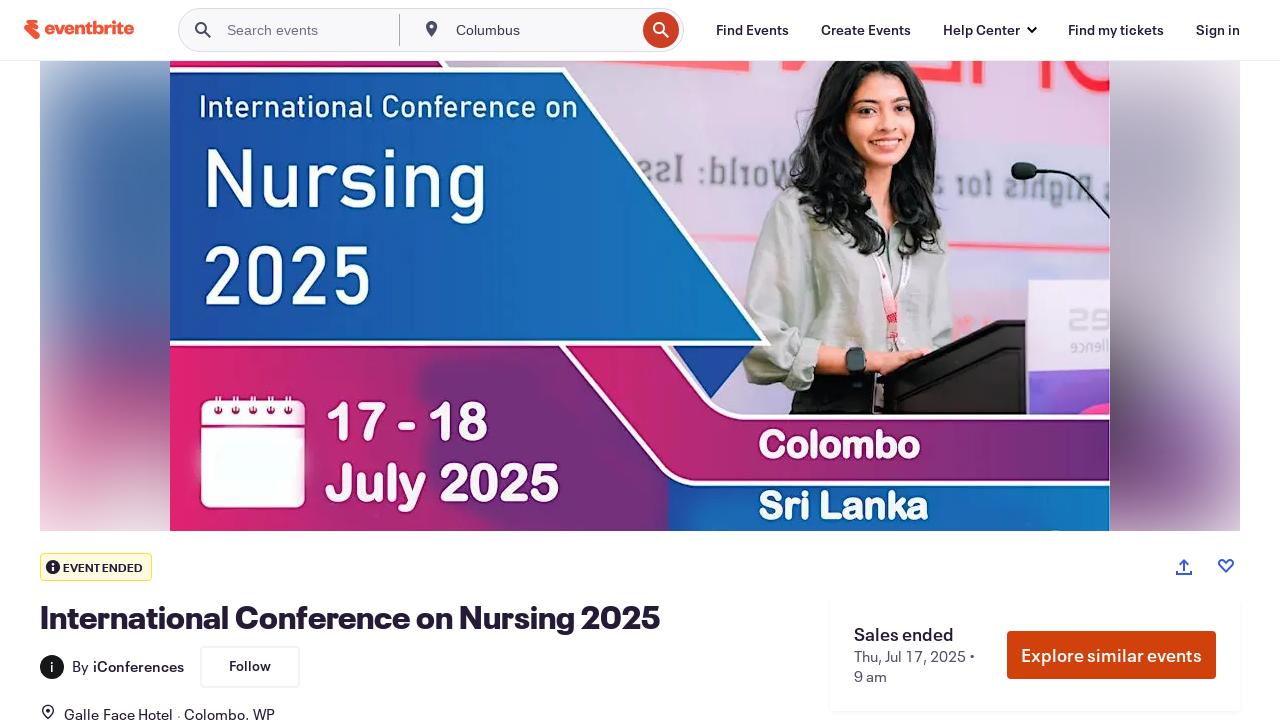